Navigates to the Hole Golf web app, verifies the h1 heading element exists, and refreshes the page to confirm the page reloads correctly.

Starting URL: https://hole-golf.web.app/

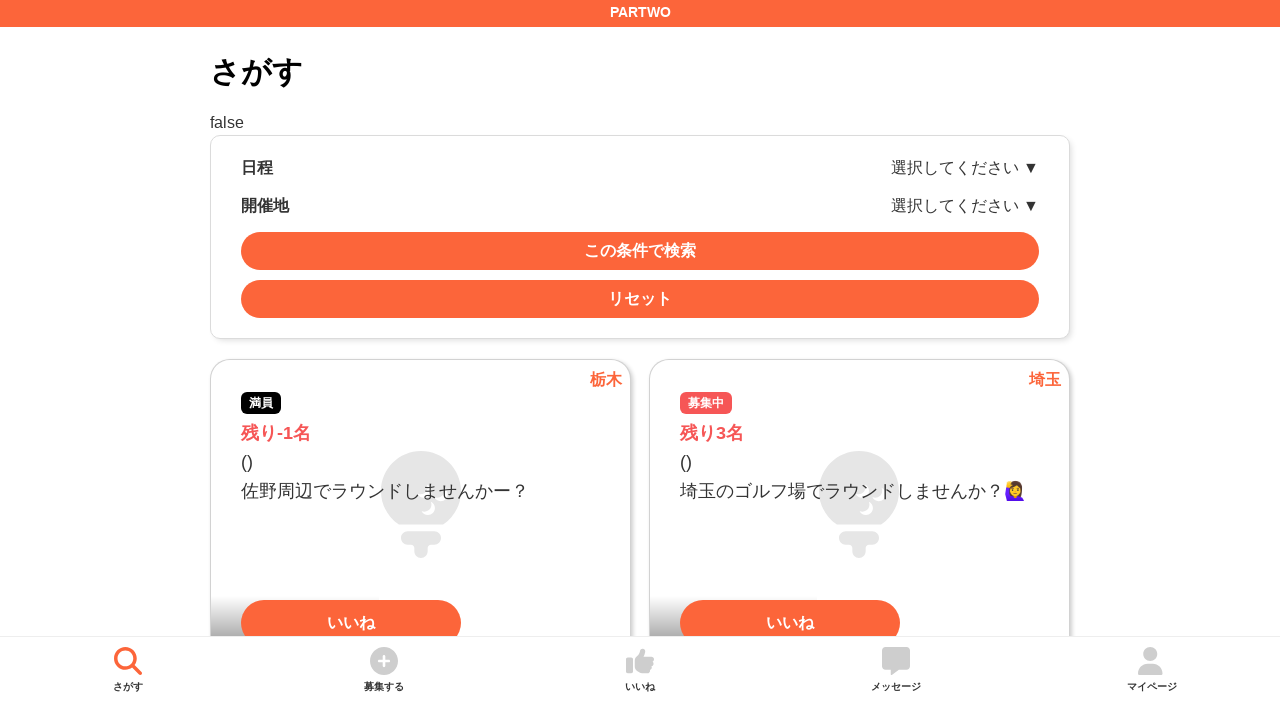

Navigated to Hole Golf web app at https://hole-golf.web.app/
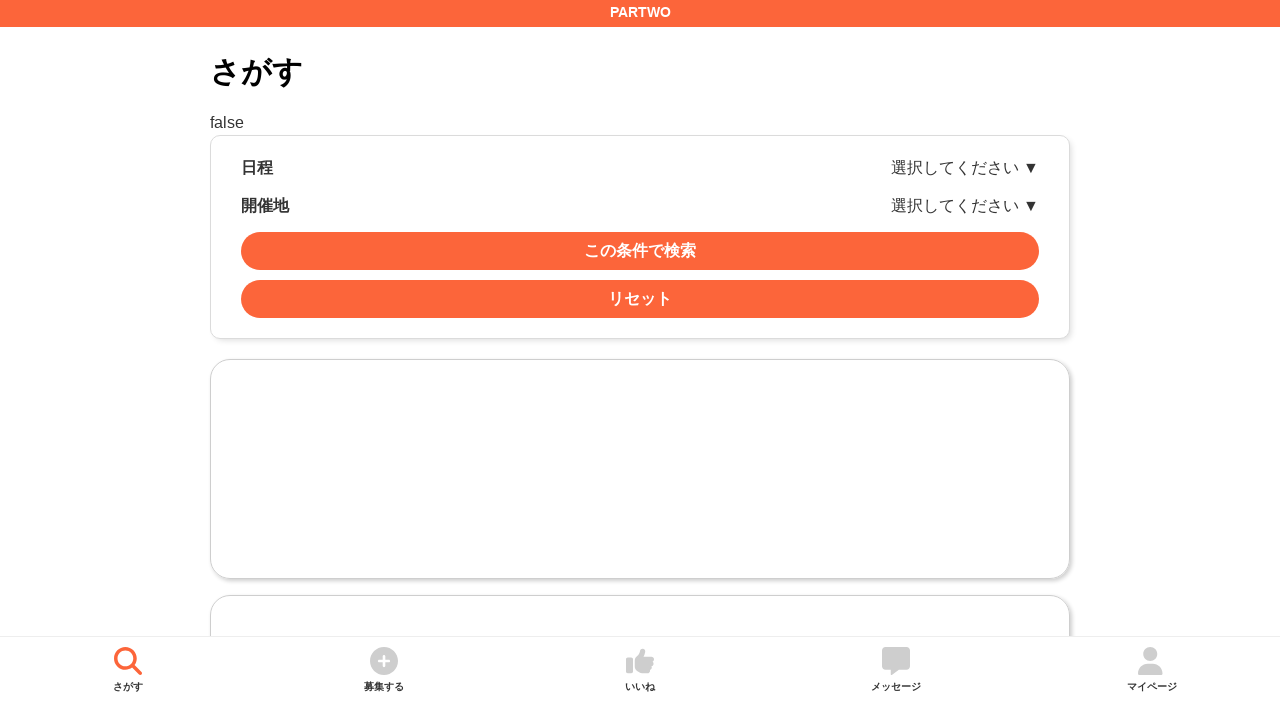

Verified h1 heading element exists on page
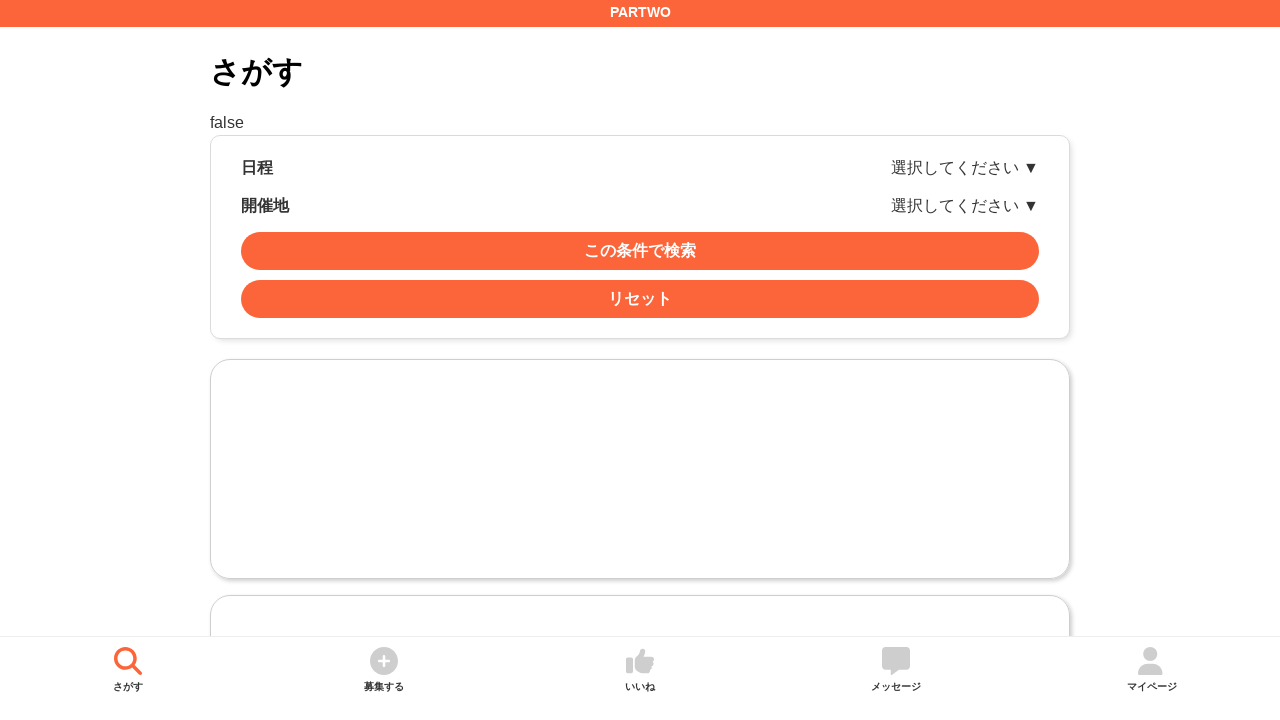

Refreshed the page
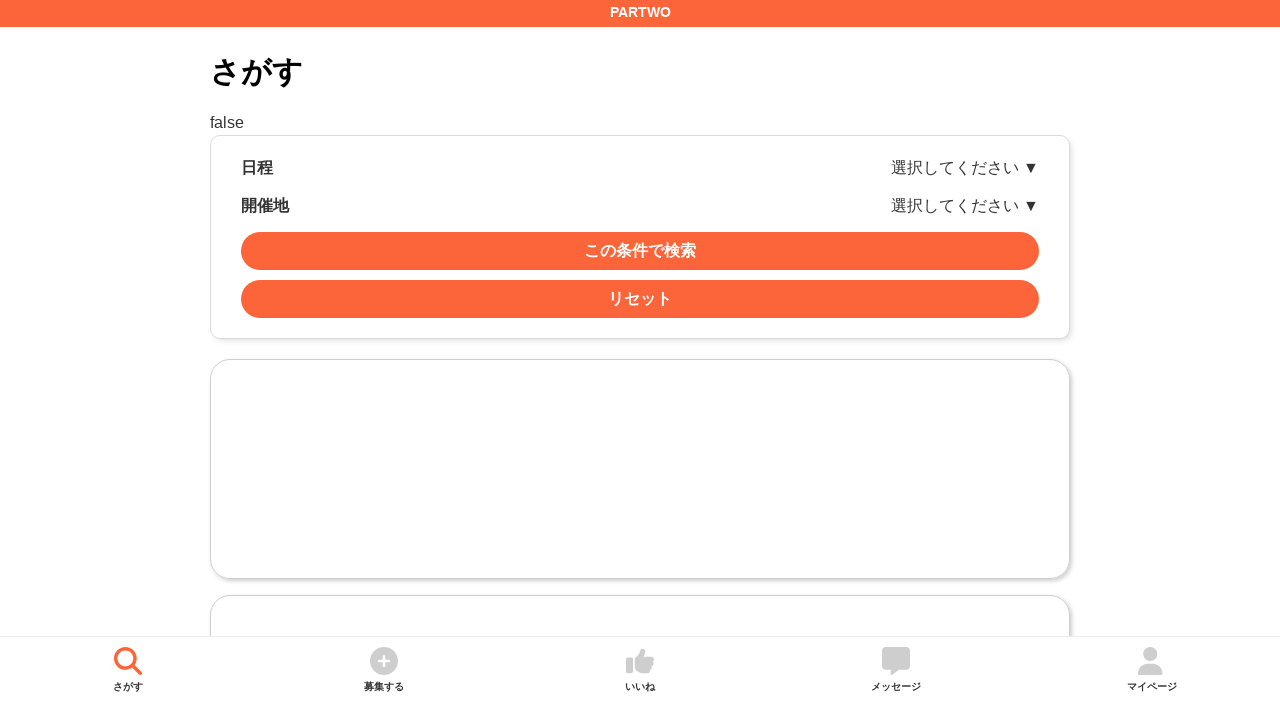

Confirmed h1 heading element still exists after page refresh
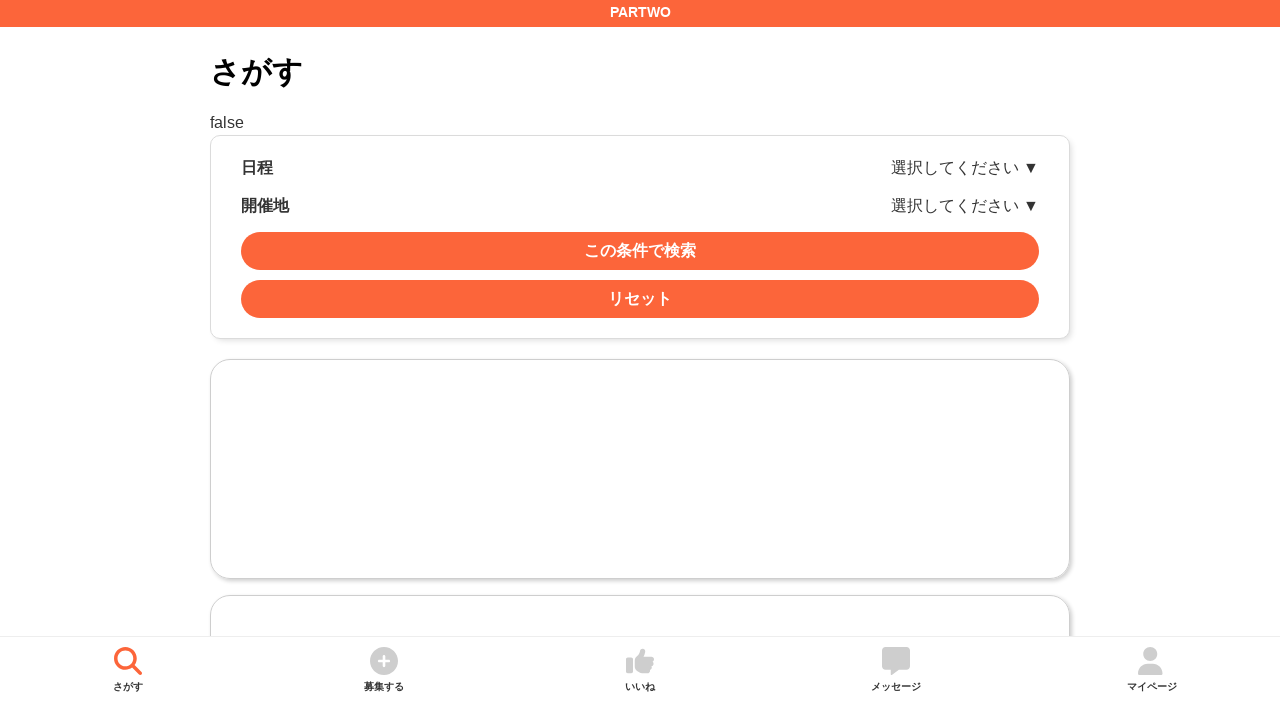

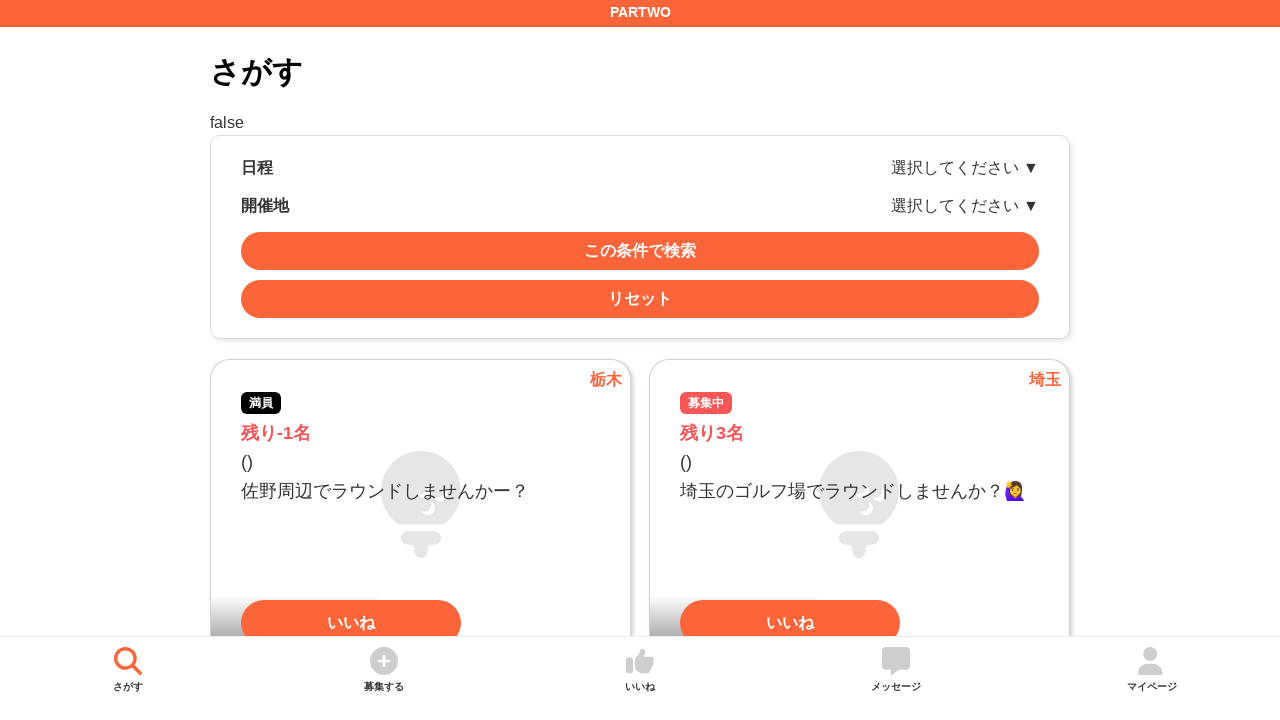